Tests browser alert handling functionality by navigating to the Alerts page, clicking a button to trigger a confirmation dialog, and testing both accept and dismiss actions on the alert.

Starting URL: http://demo.automationtesting.in/Windows.html

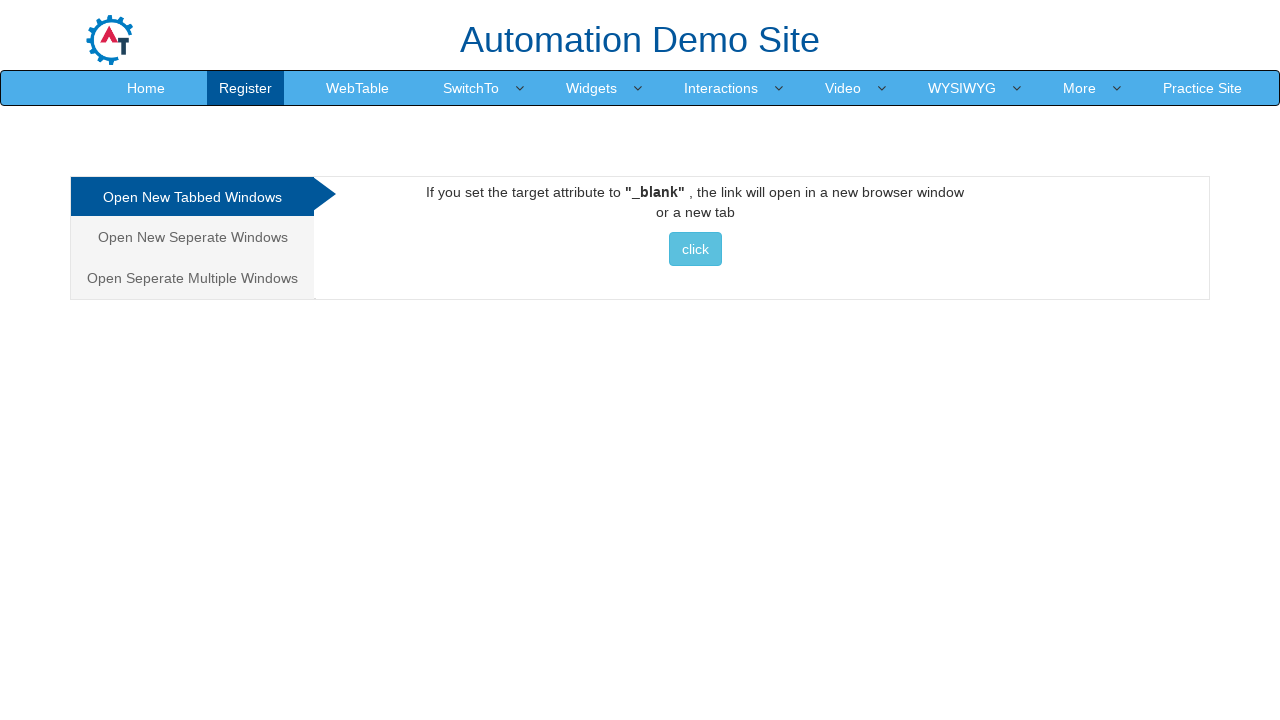

Hovered over the first dropdown toggle menu at (471, 88) on (//a[@class='dropdown-toggle'])[1]
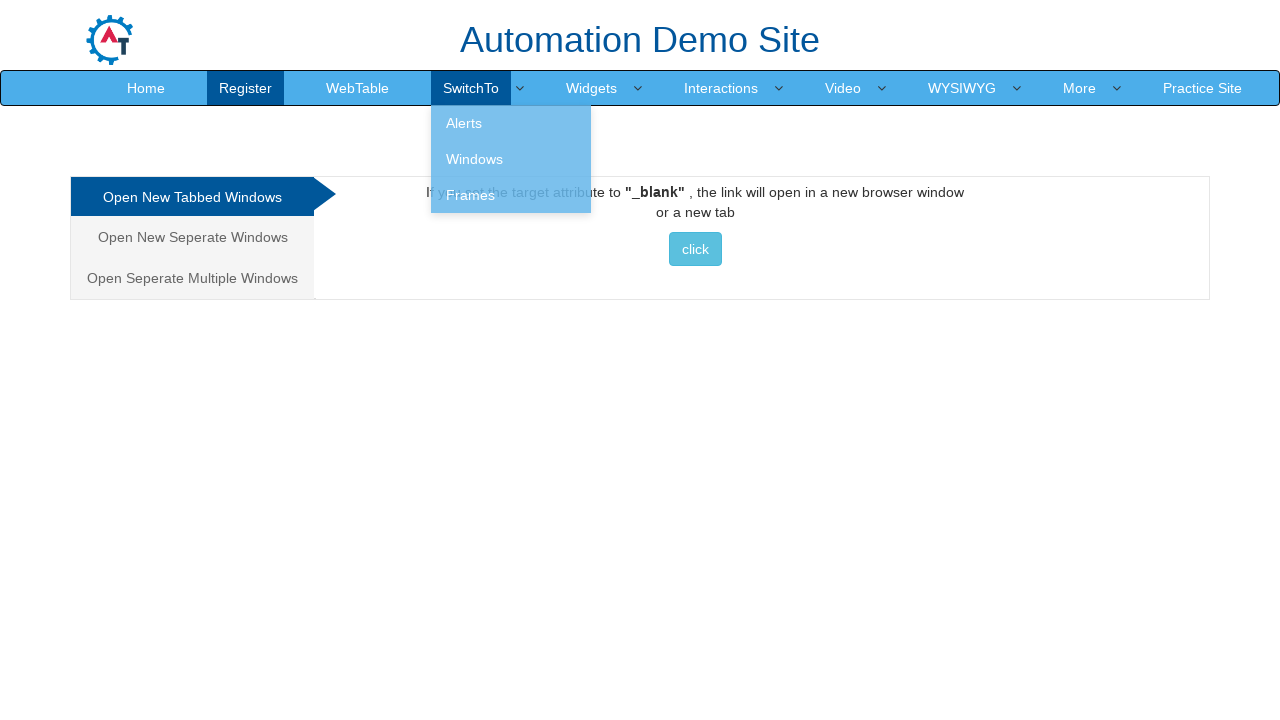

Clicked on the Alerts link in the dropdown at (511, 123) on a:text('Alerts')
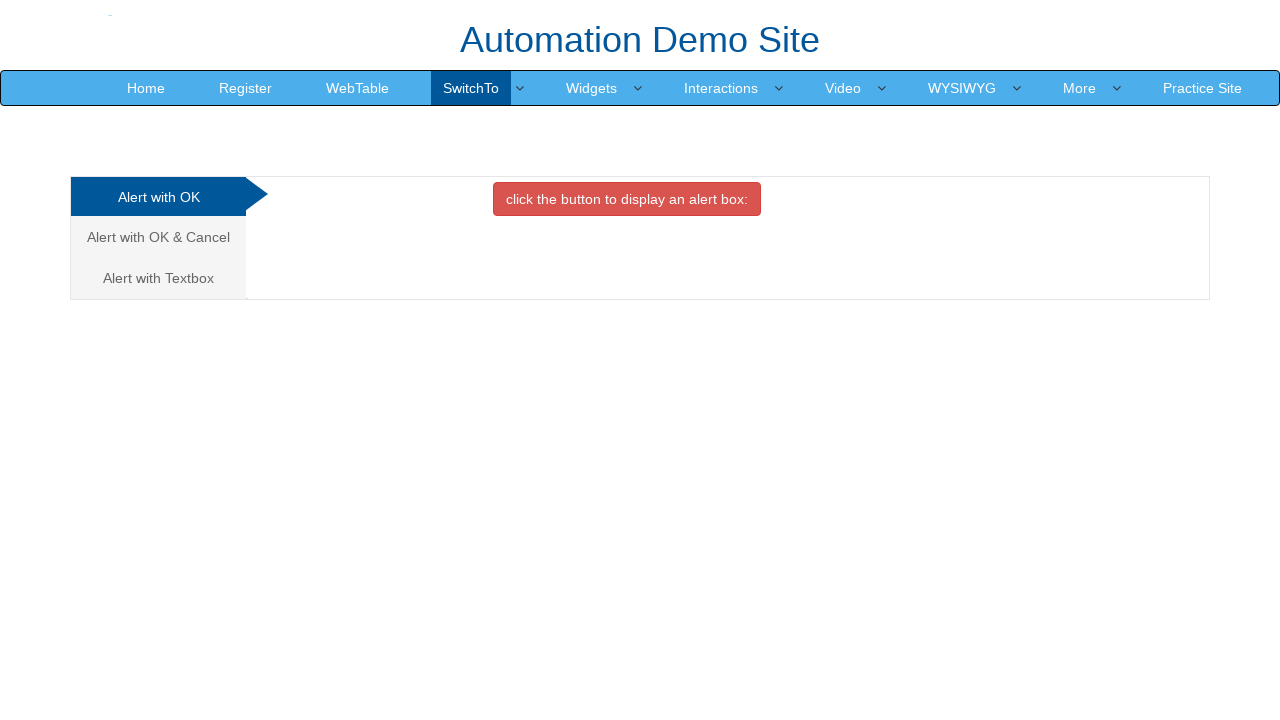

Waited for page to load (networkidle)
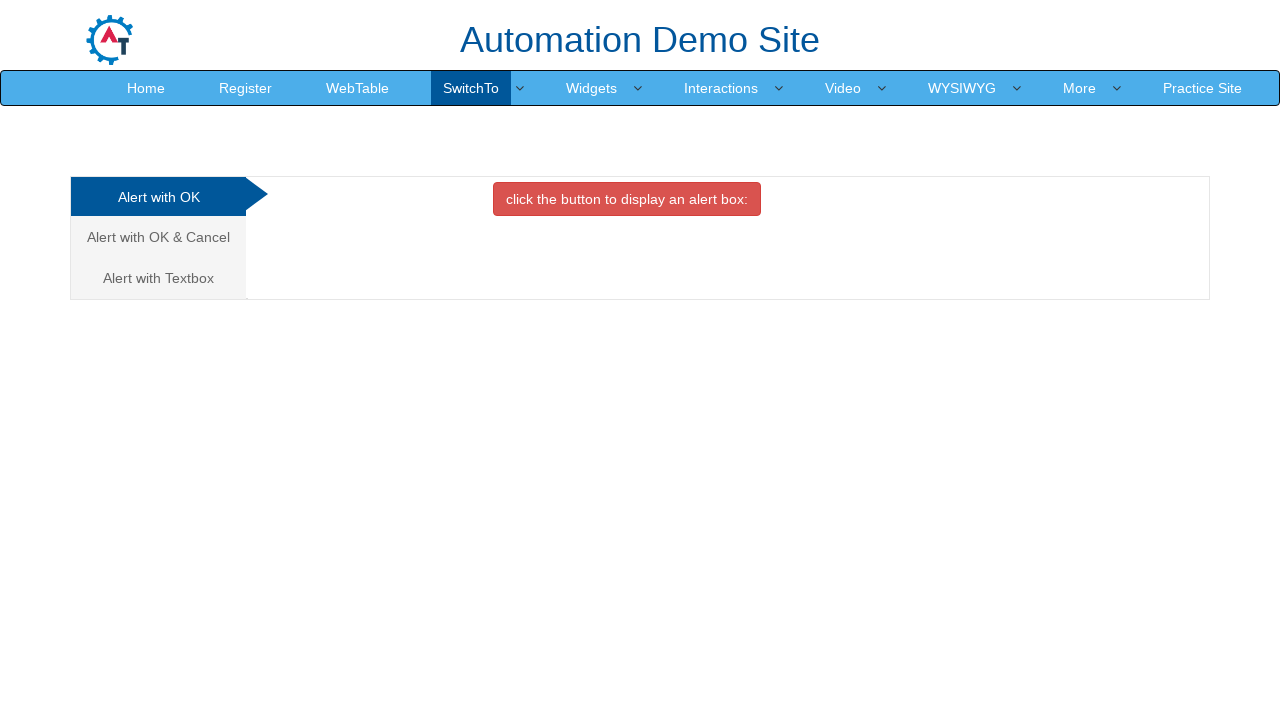

Clicked on Cancel tab/section at (158, 237) on text=Cancel
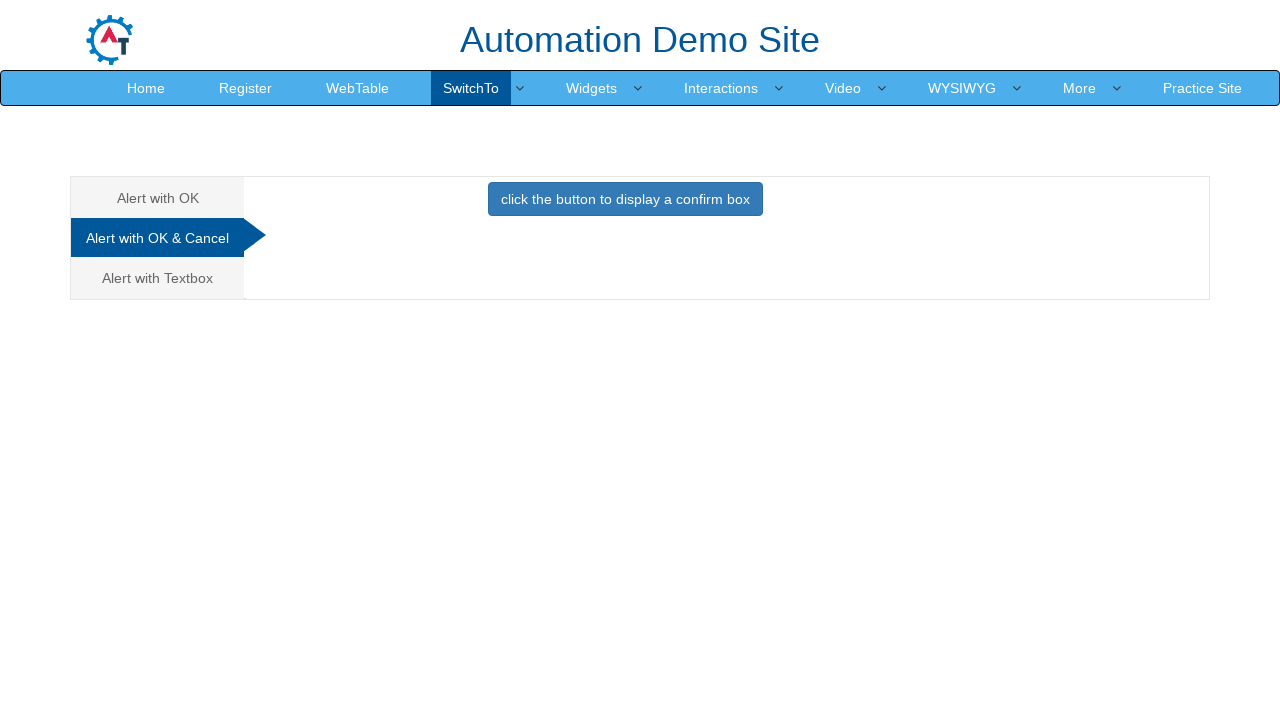

Clicked the button to trigger the confirm box at (625, 199) on button[onclick='confirmbox()']
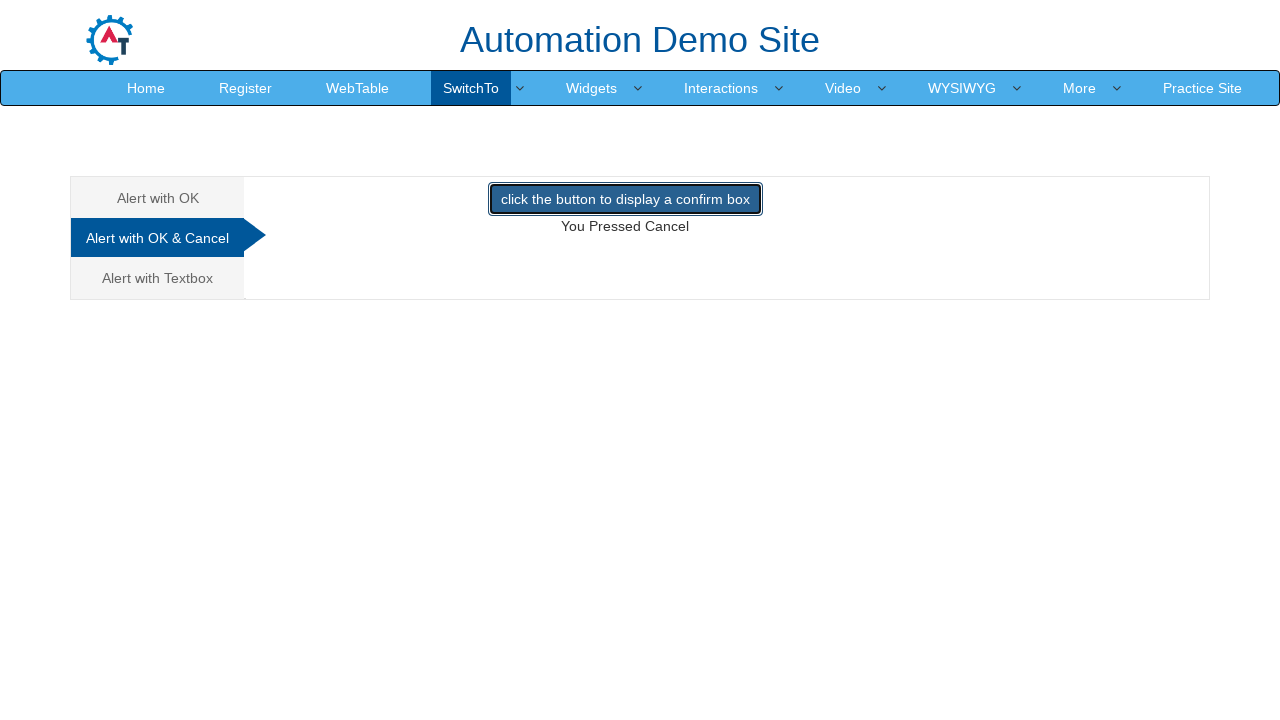

Set up dialog handler to accept confirmation
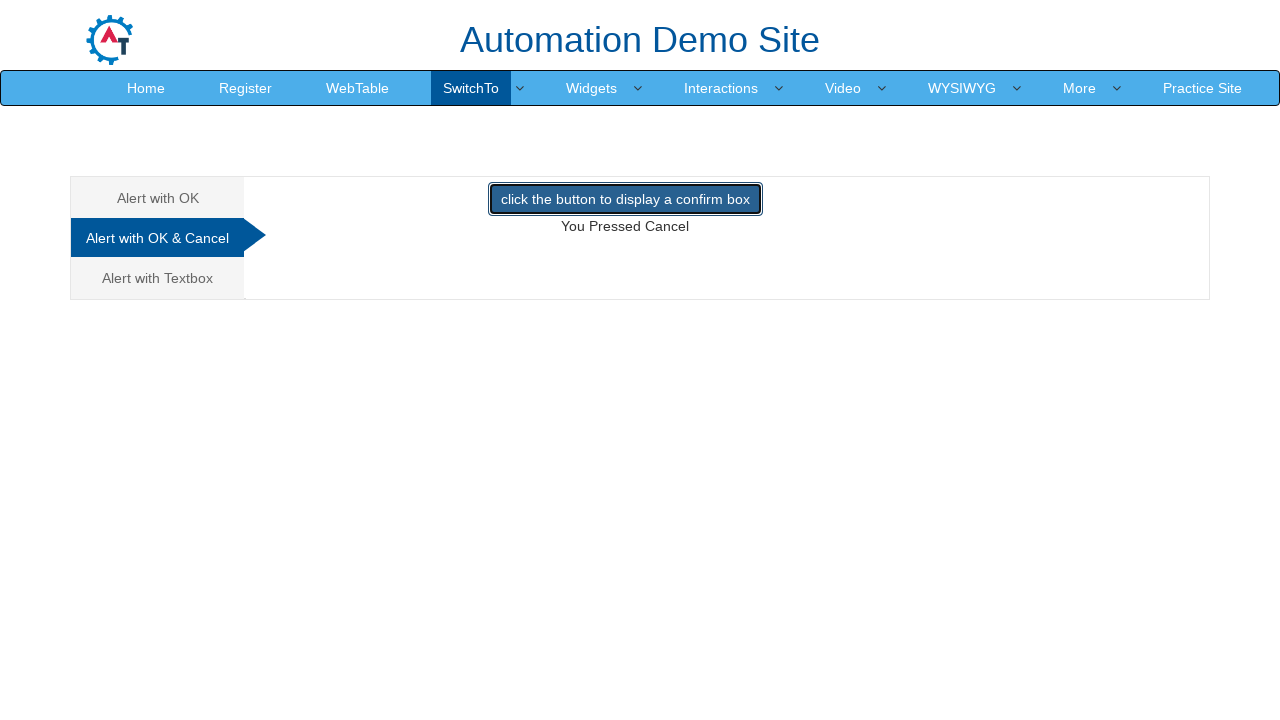

Clicked the button to trigger confirm box and accepted the dialog at (625, 199) on button[onclick='confirmbox()']
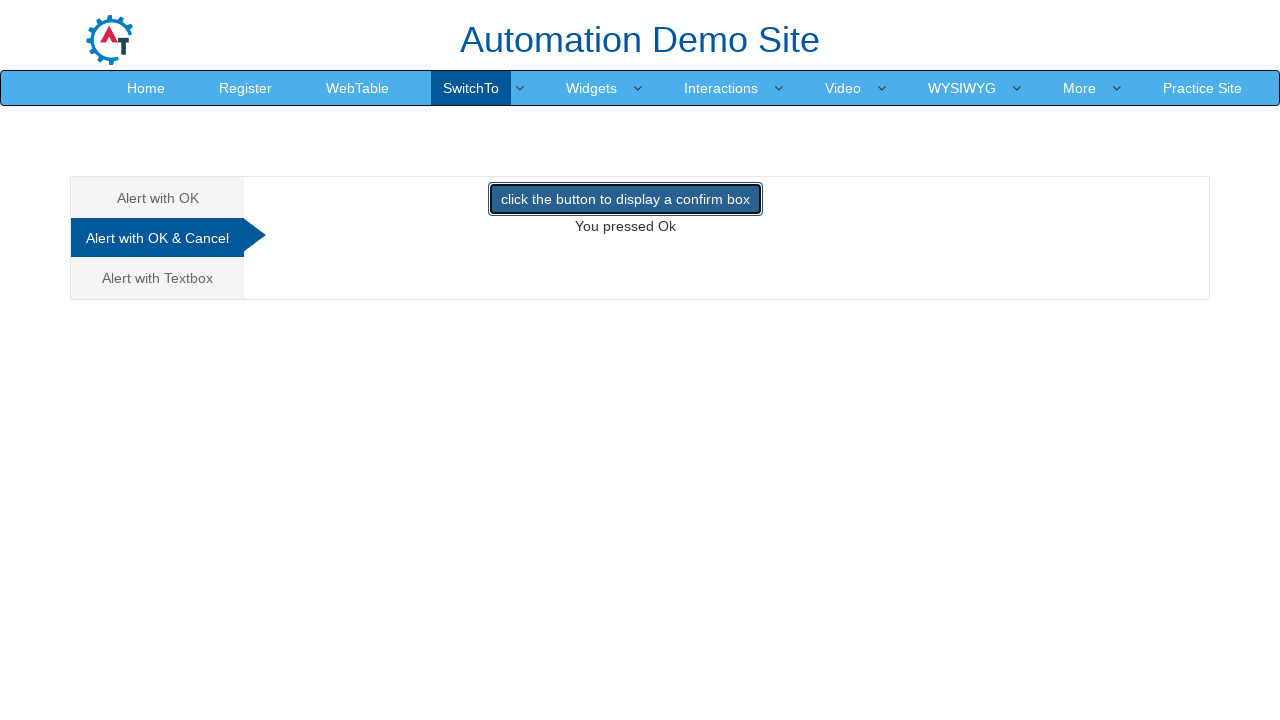

Waited 1 second for dialog interaction to complete
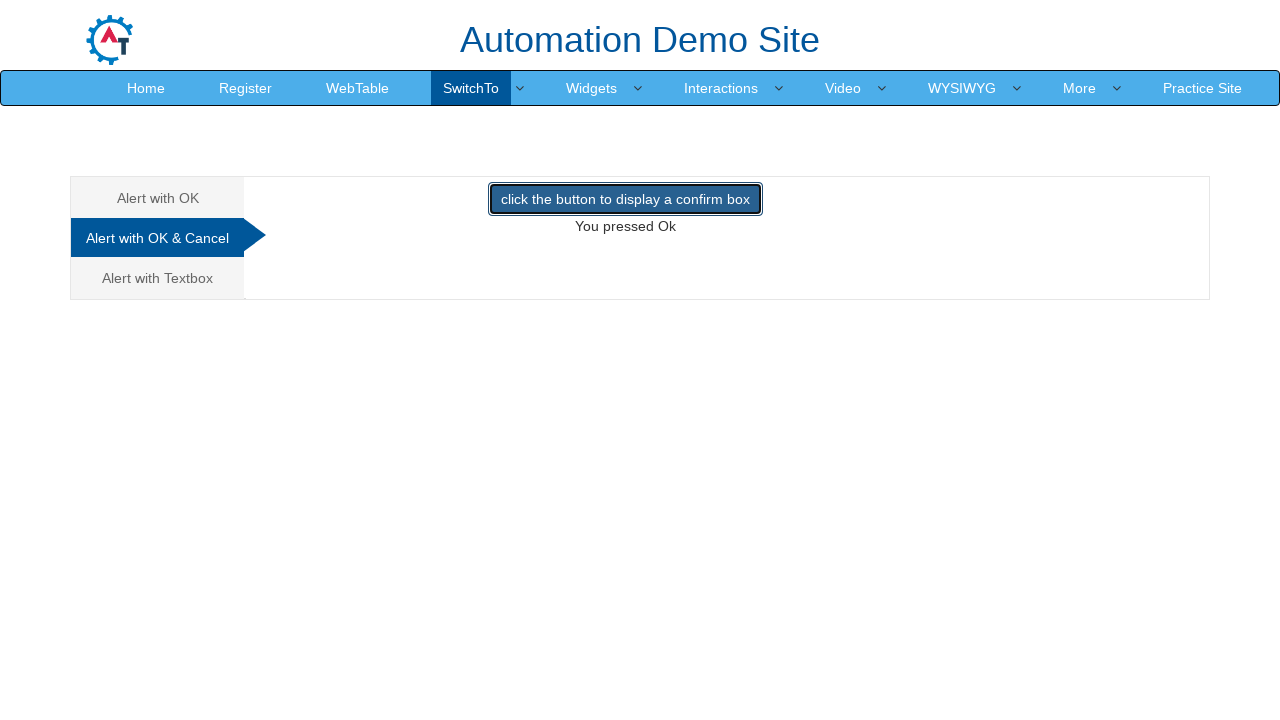

Clicked the button again to trigger another confirm box at (625, 199) on button[onclick='confirmbox()']
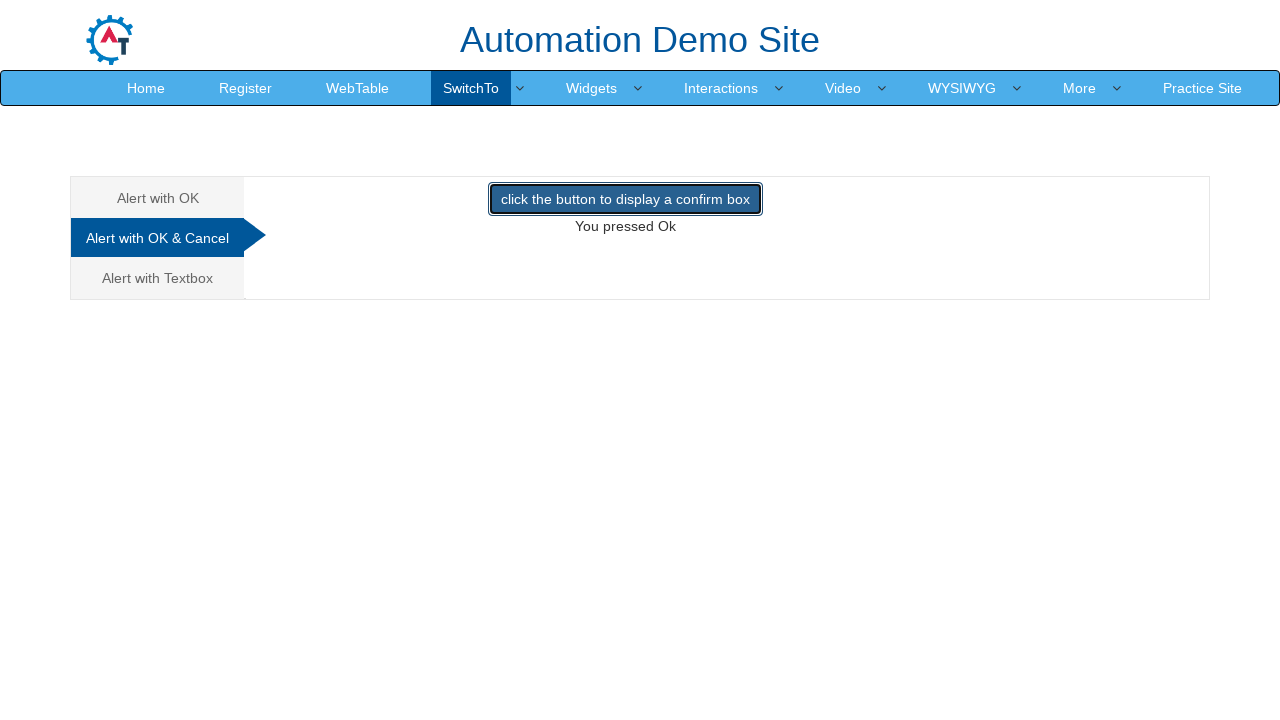

Set up dialog handler to dismiss confirmation
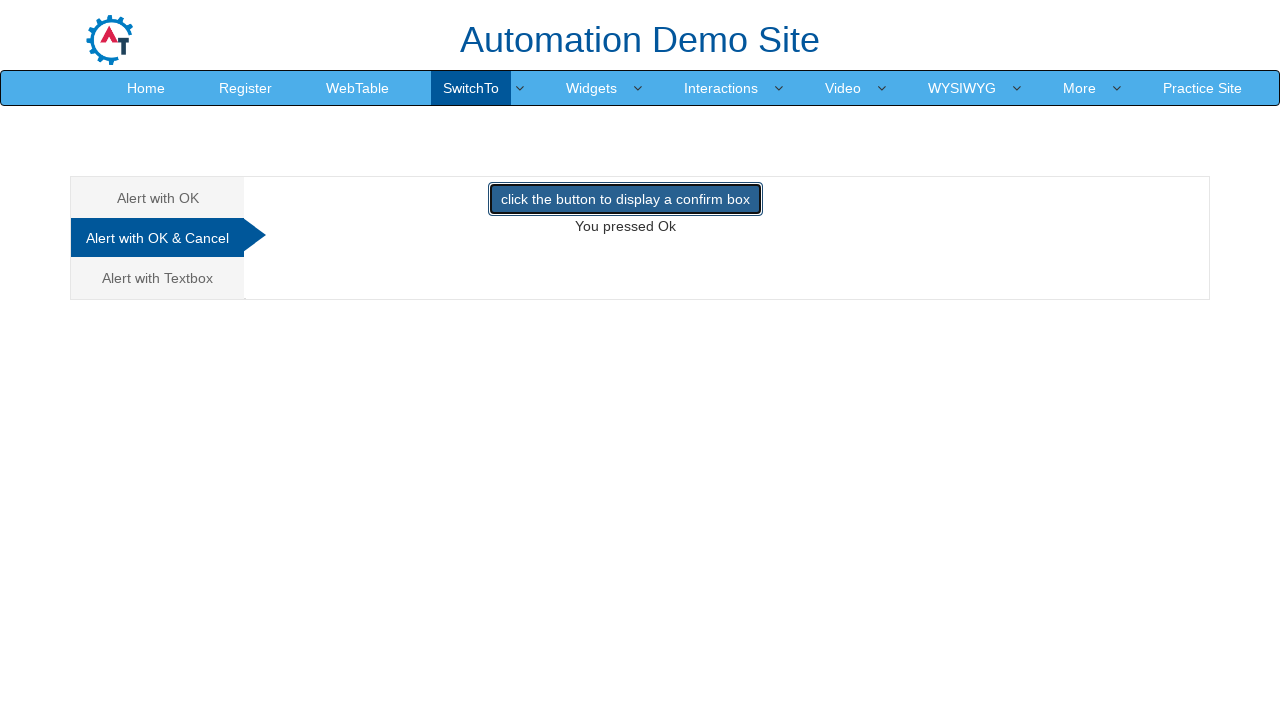

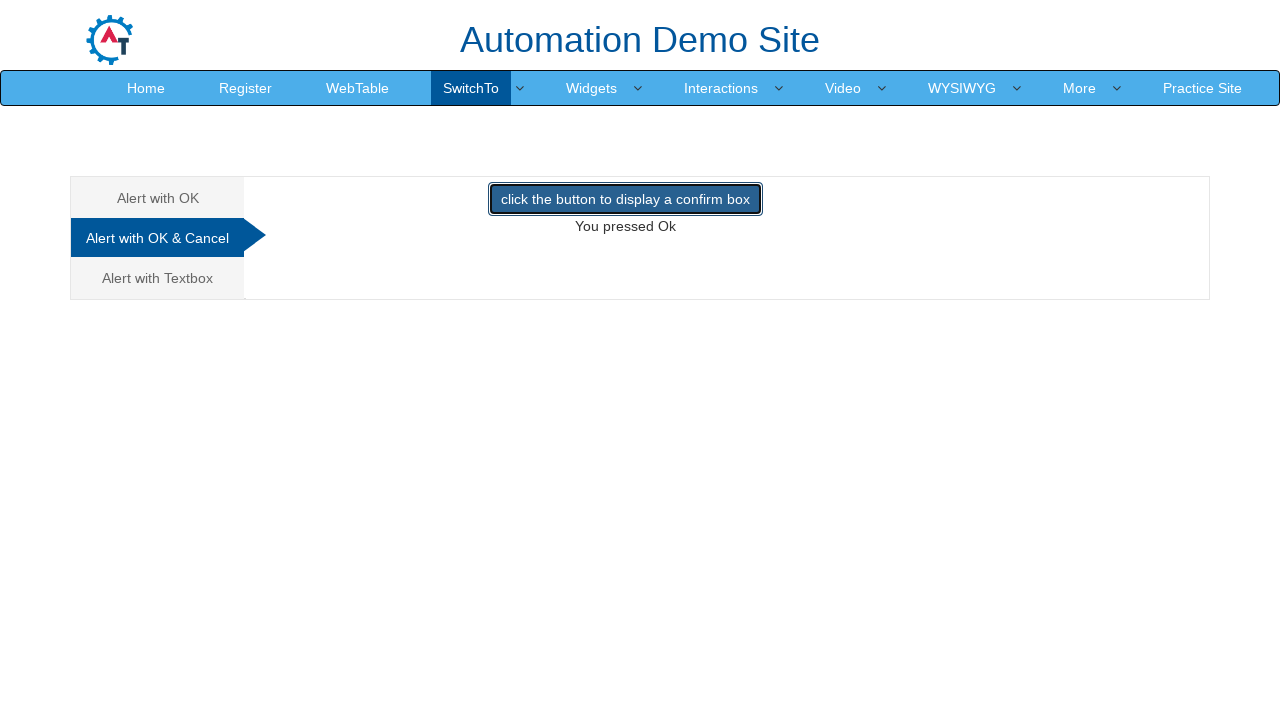